Searches for "pycon" on Python.org, clicks the first search result, and navigates to the result page

Starting URL: https://www.python.org

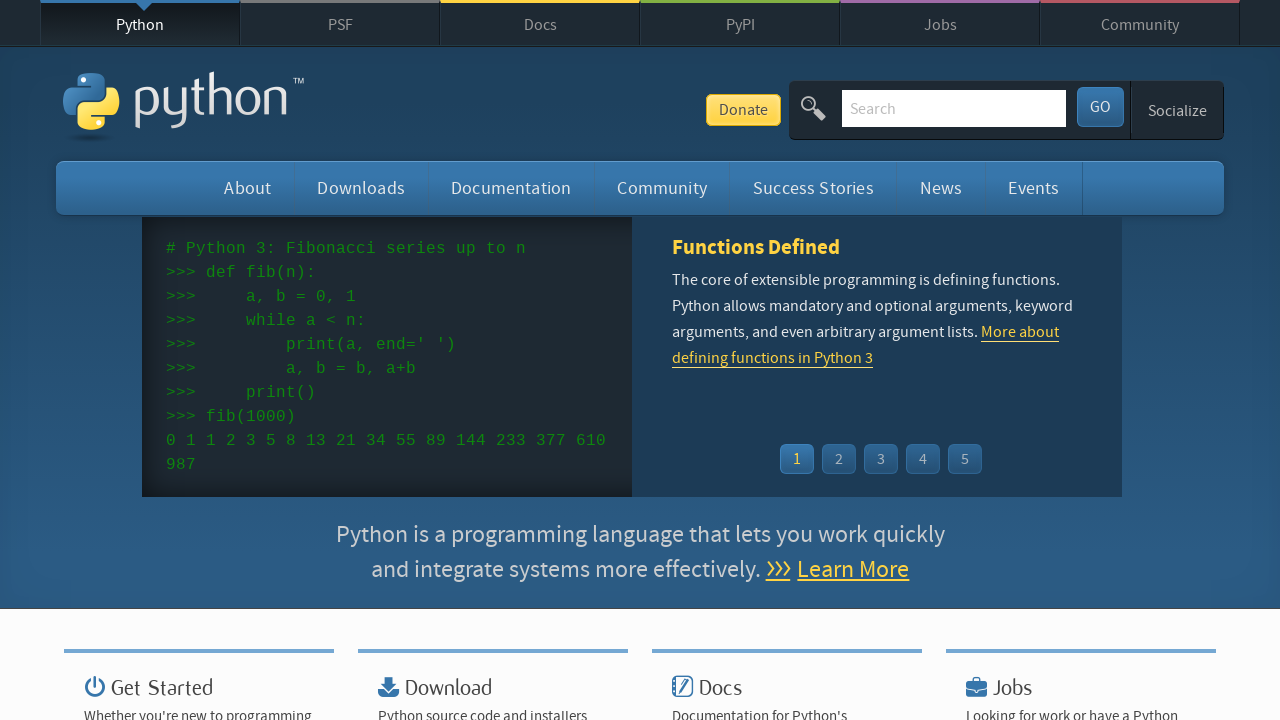

Filled search box with 'pycon' on input[name='q']
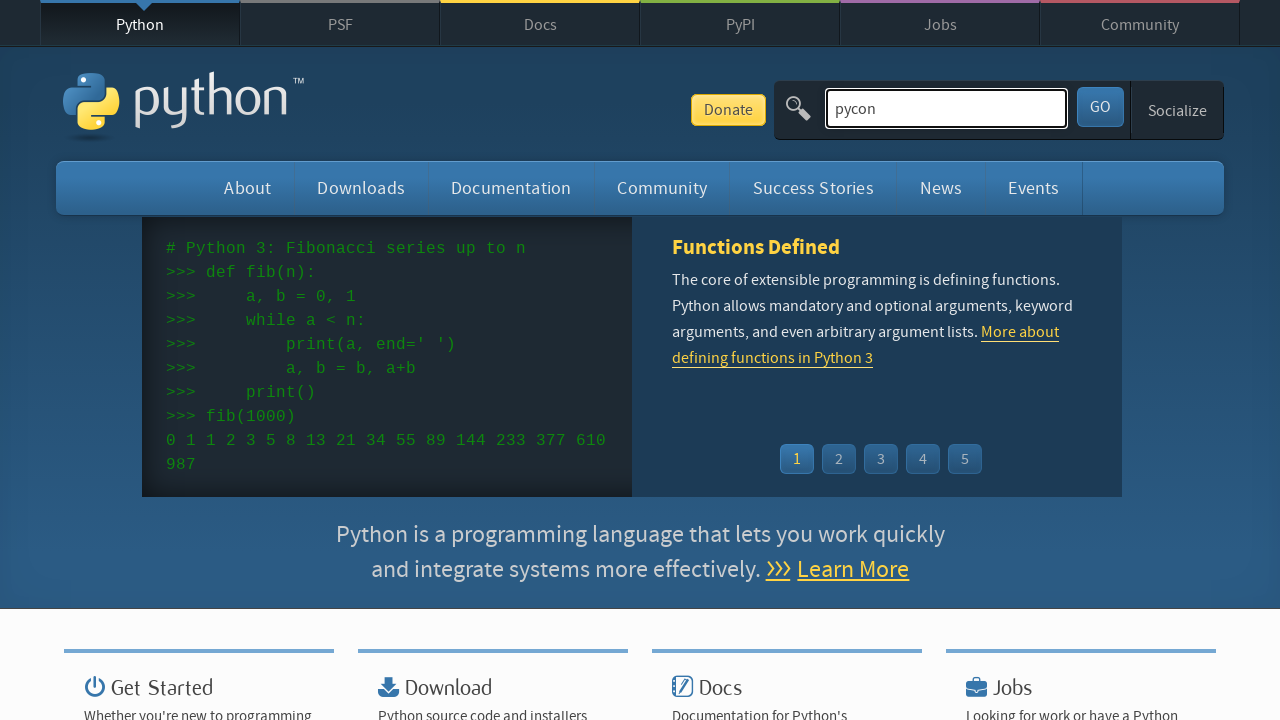

Pressed Enter to submit search on input[name='q']
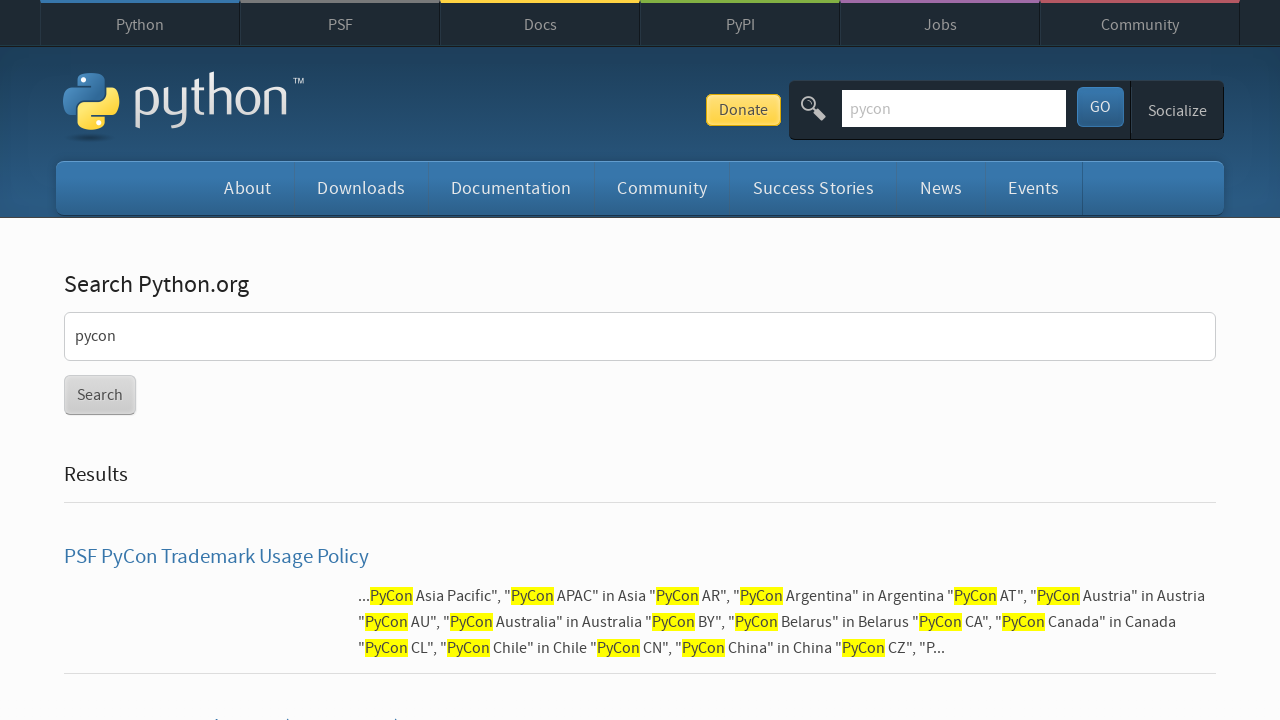

Search results loaded
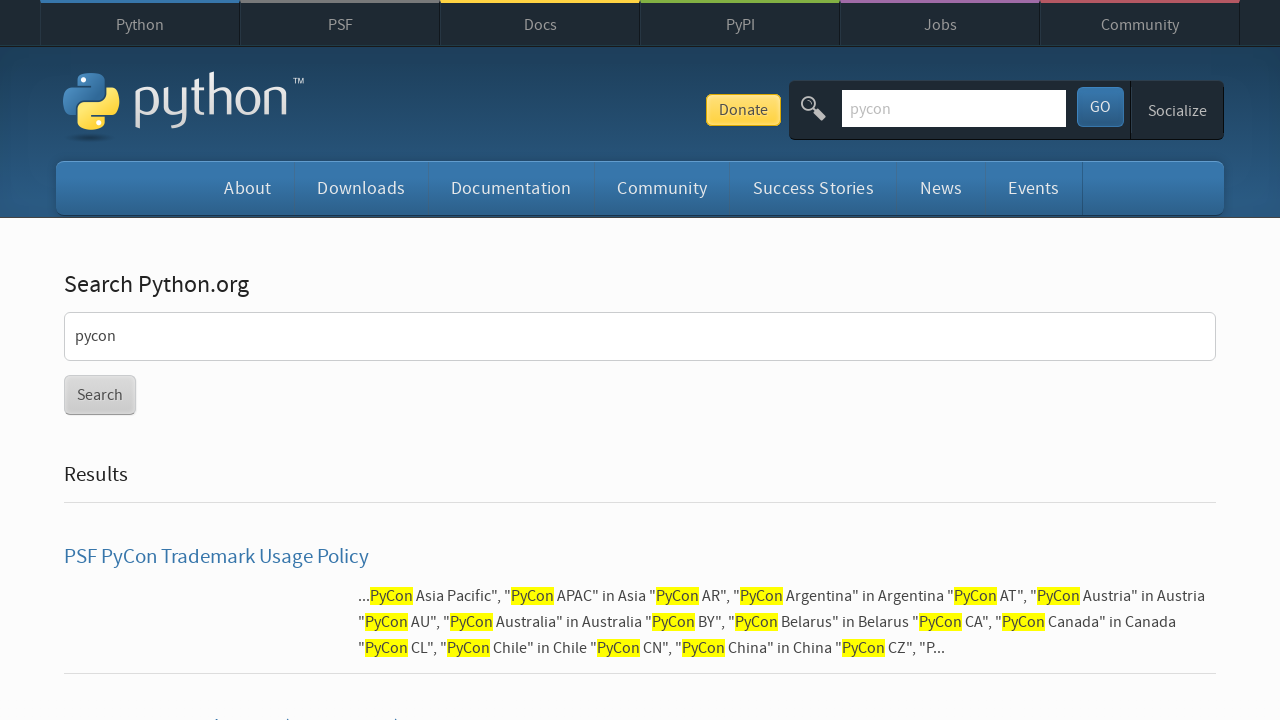

Clicked first search result at (216, 557) on #content > div > section > form > ul > li:nth-child(1) > h3 > a
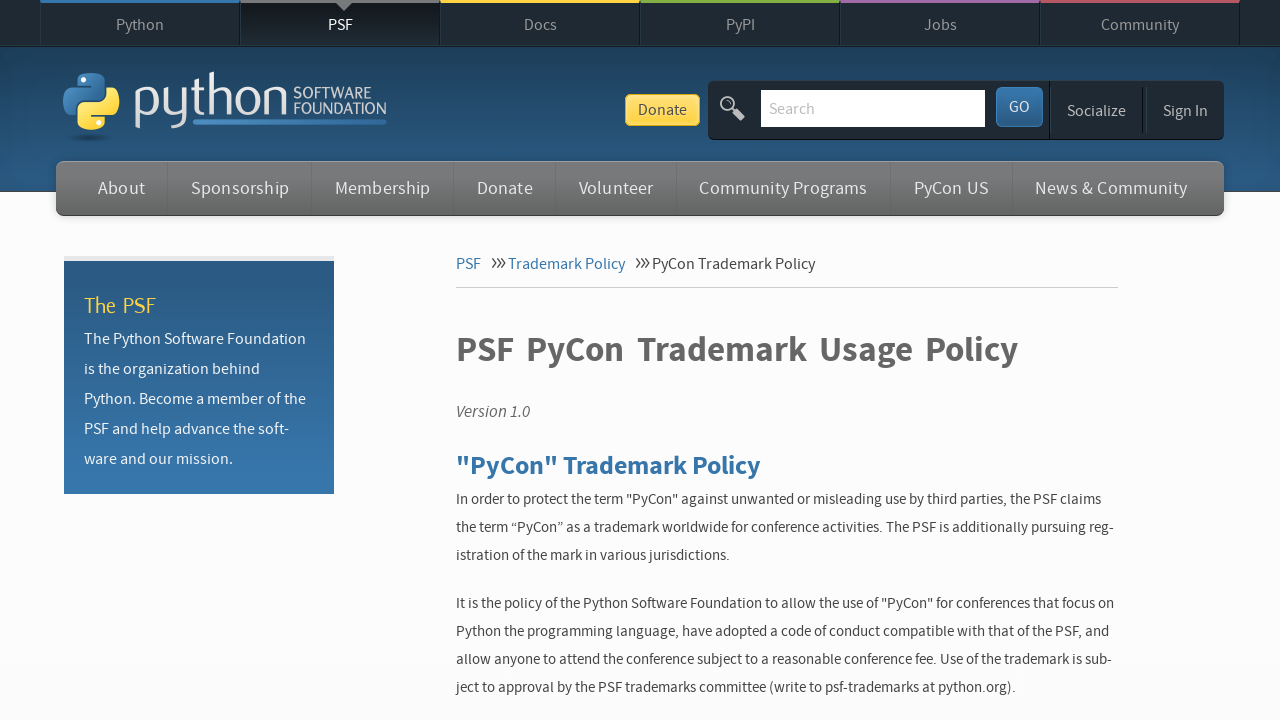

Result page loaded with page title visible
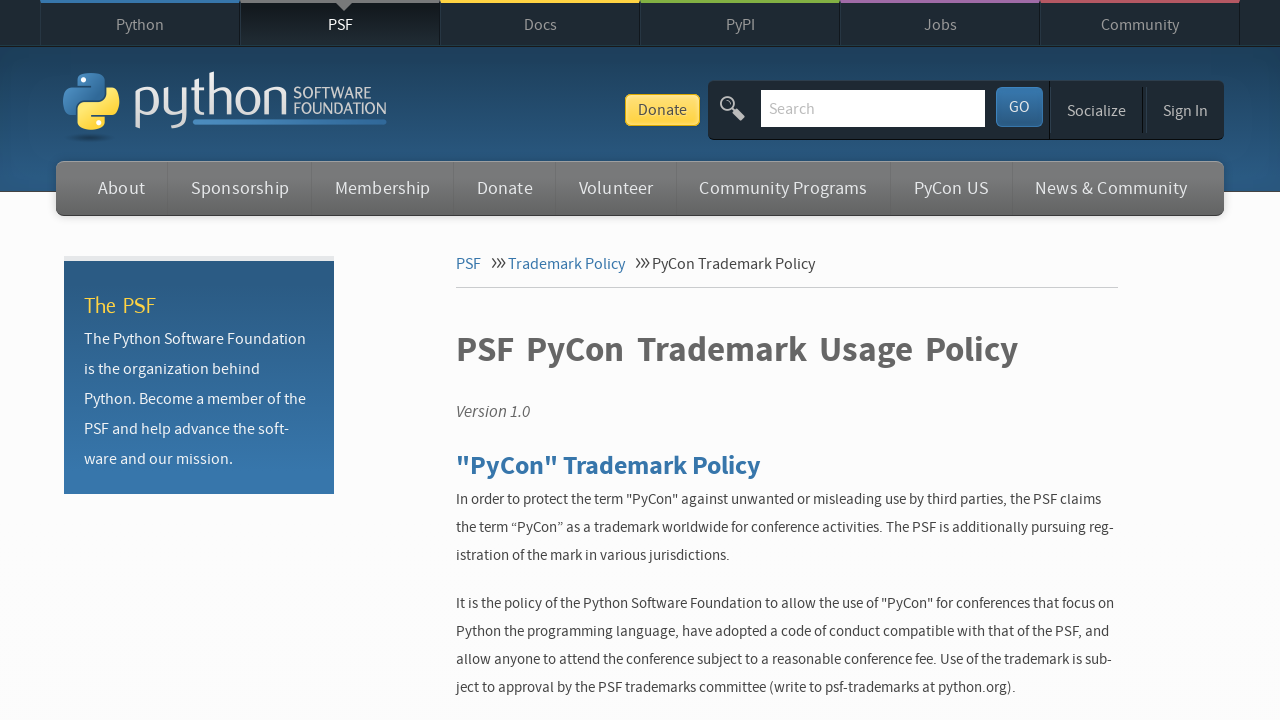

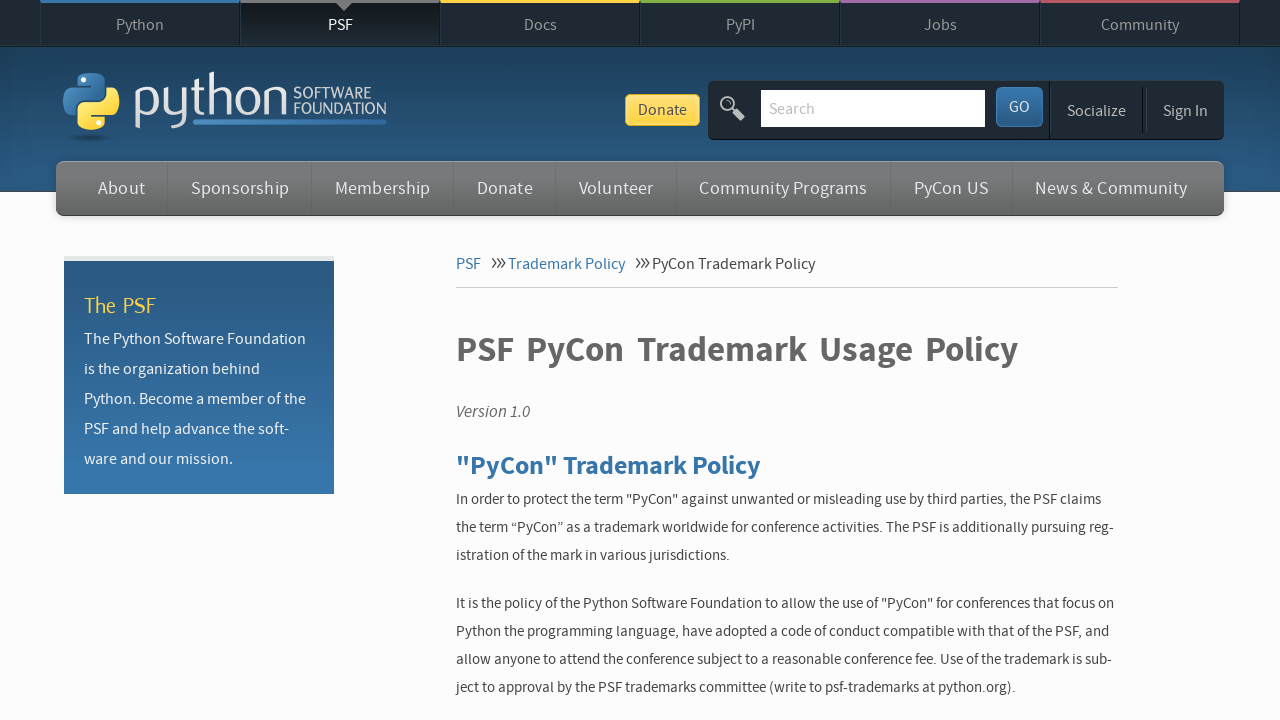